Tests the Bank Manager functionality by navigating to the banking project, clicking on Bank Manager Login, then adding a new customer with first name, last name, and postal code fields, and accepting the confirmation alert.

Starting URL: https://www.globalsqa.com/angularJs-protractor/BankingProject/#/login

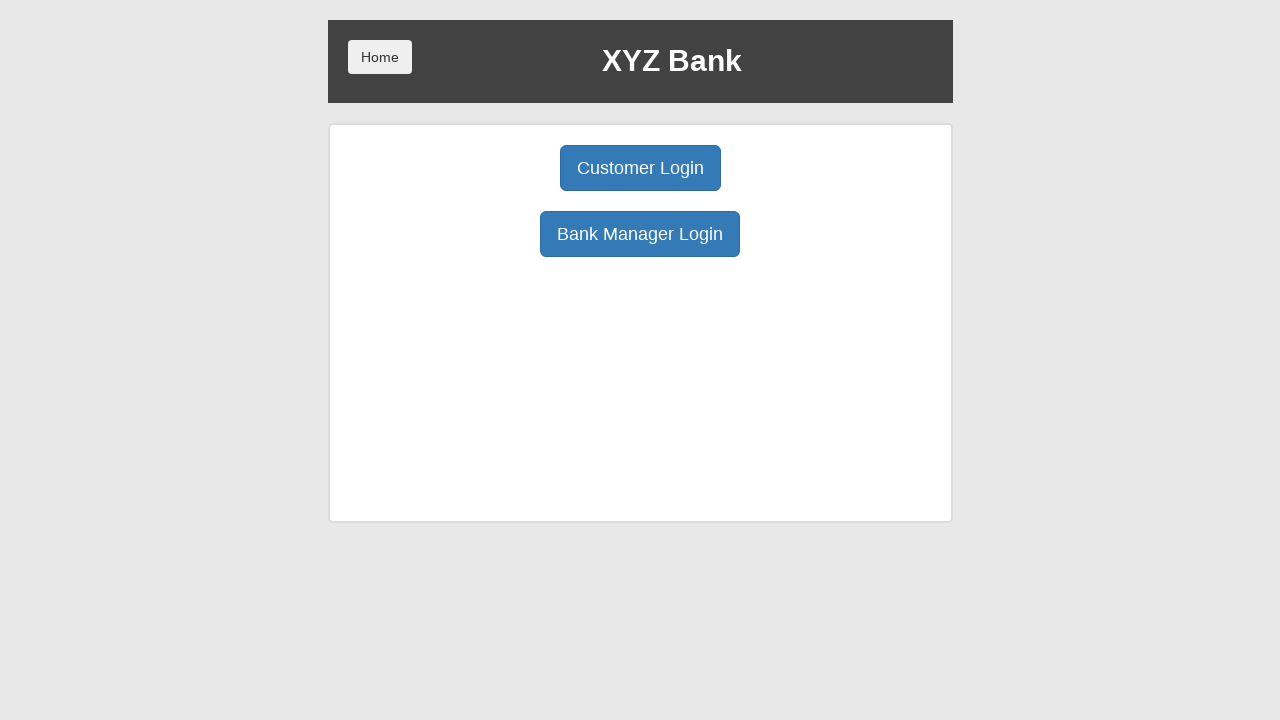

Clicked on Bank Manager Login button at (640, 234) on xpath=/html/body/div/div/div[2]/div/div[1]/div[2]/button
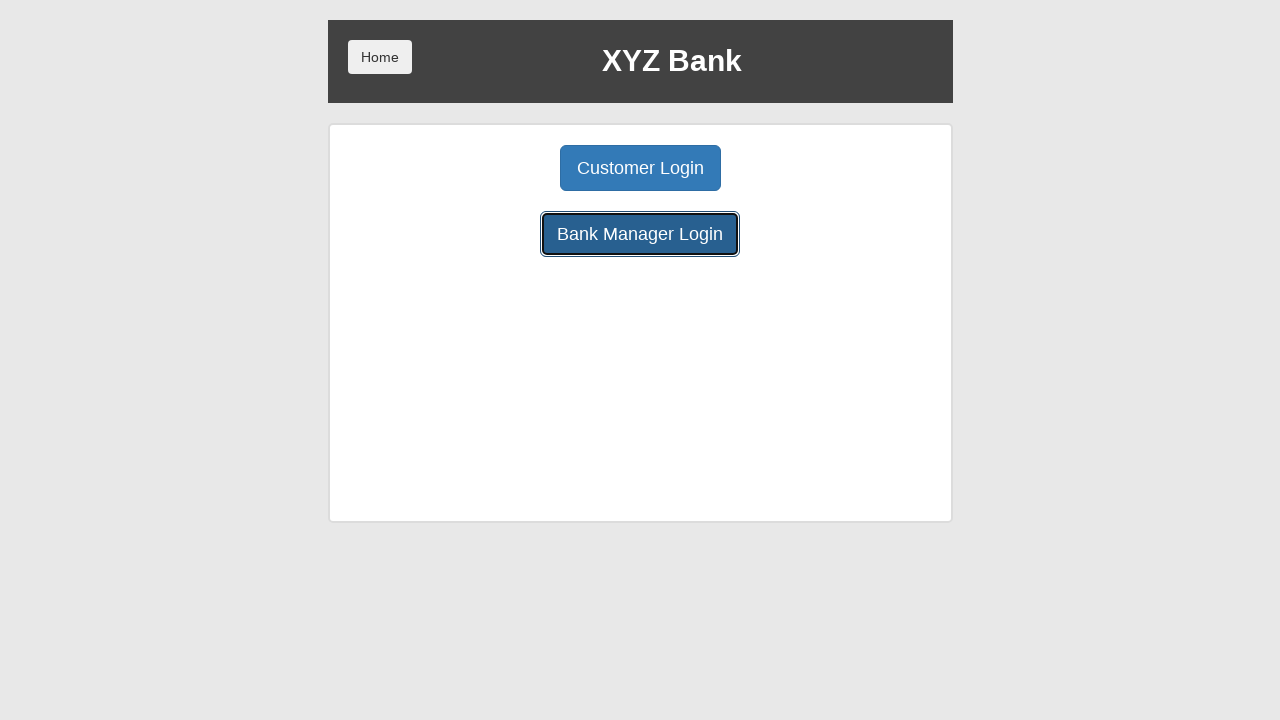

Waited 1000ms for page to load
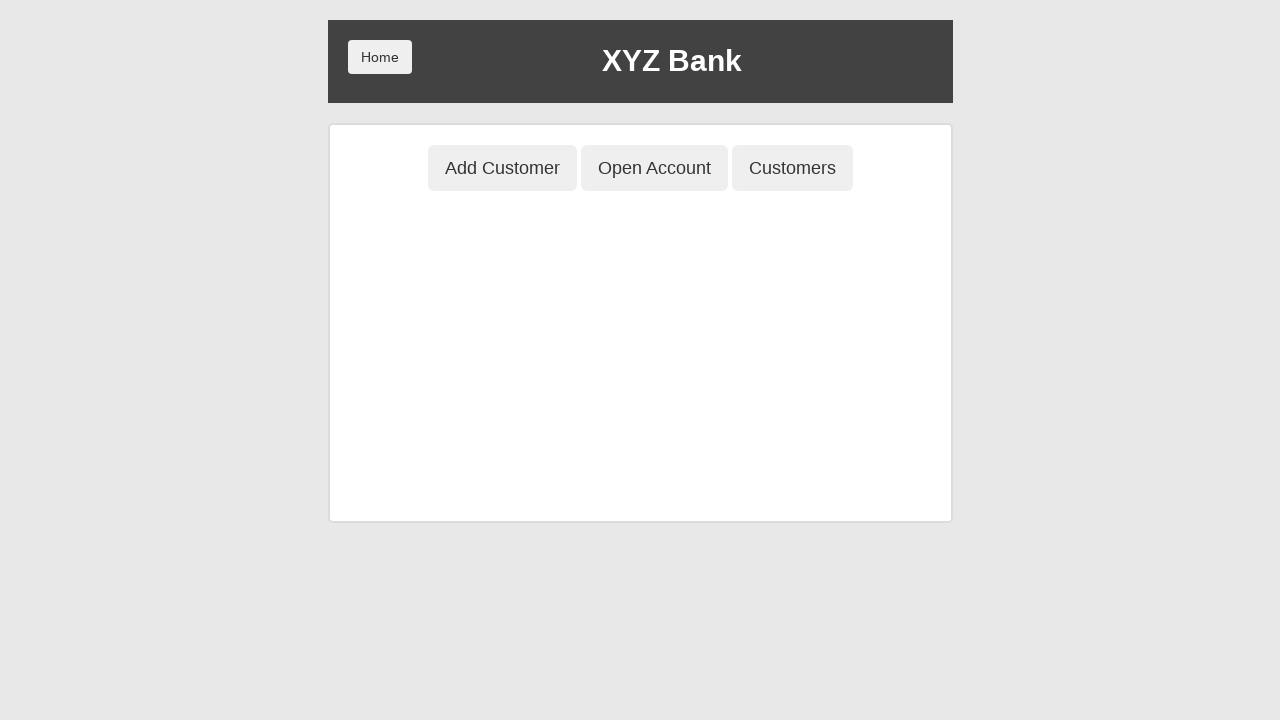

Clicked on Add Customer button at (502, 168) on xpath=/html/body/div/div/div[2]/div/div[1]/button[1]
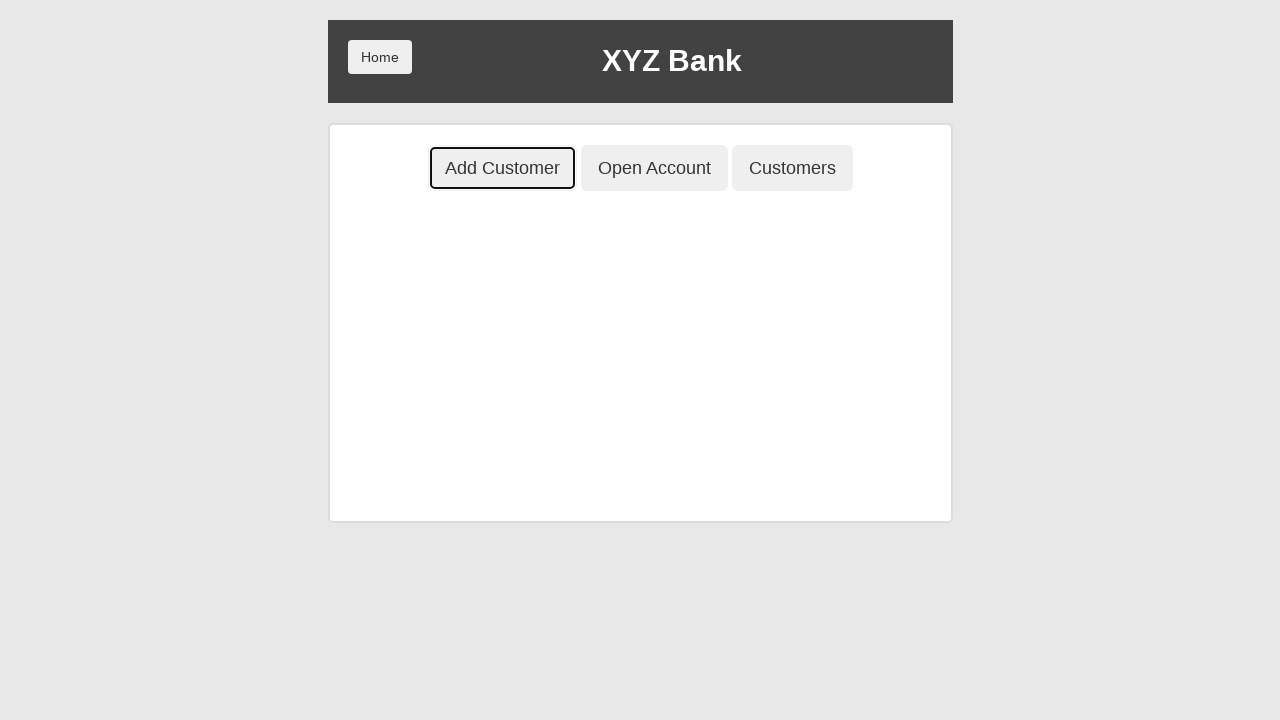

Waited 1000ms for form to load
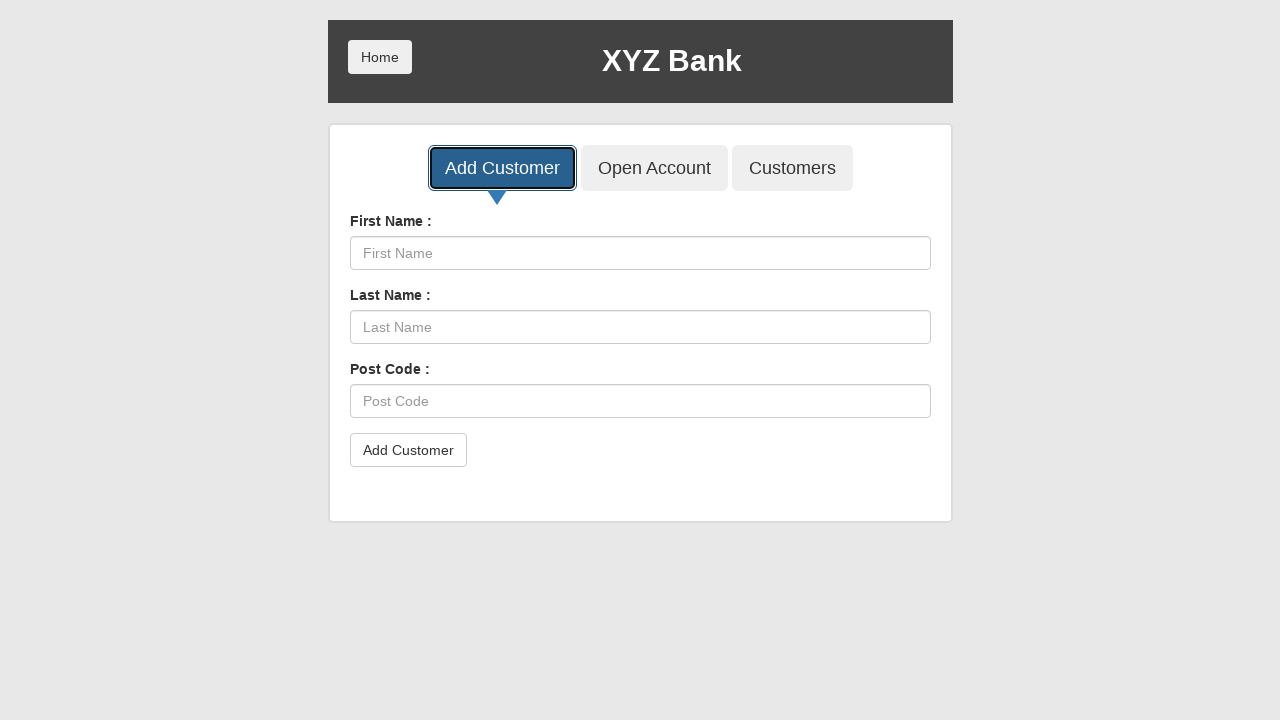

Clicked on first name input field at (640, 253) on xpath=/html/body/div/div/div[2]/div/div[2]/div/div/form/div[1]/input
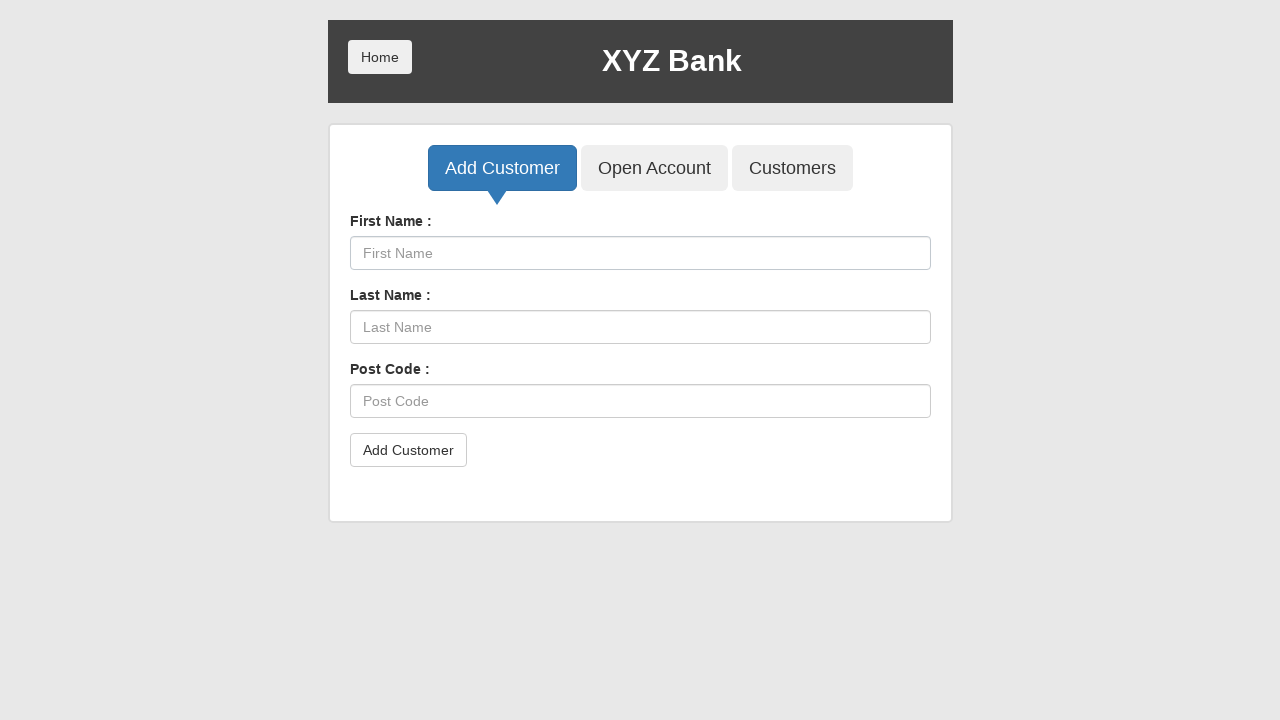

Filled first name field with 'Fernanda' on xpath=/html/body/div/div/div[2]/div/div[2]/div/div/form/div[1]/input
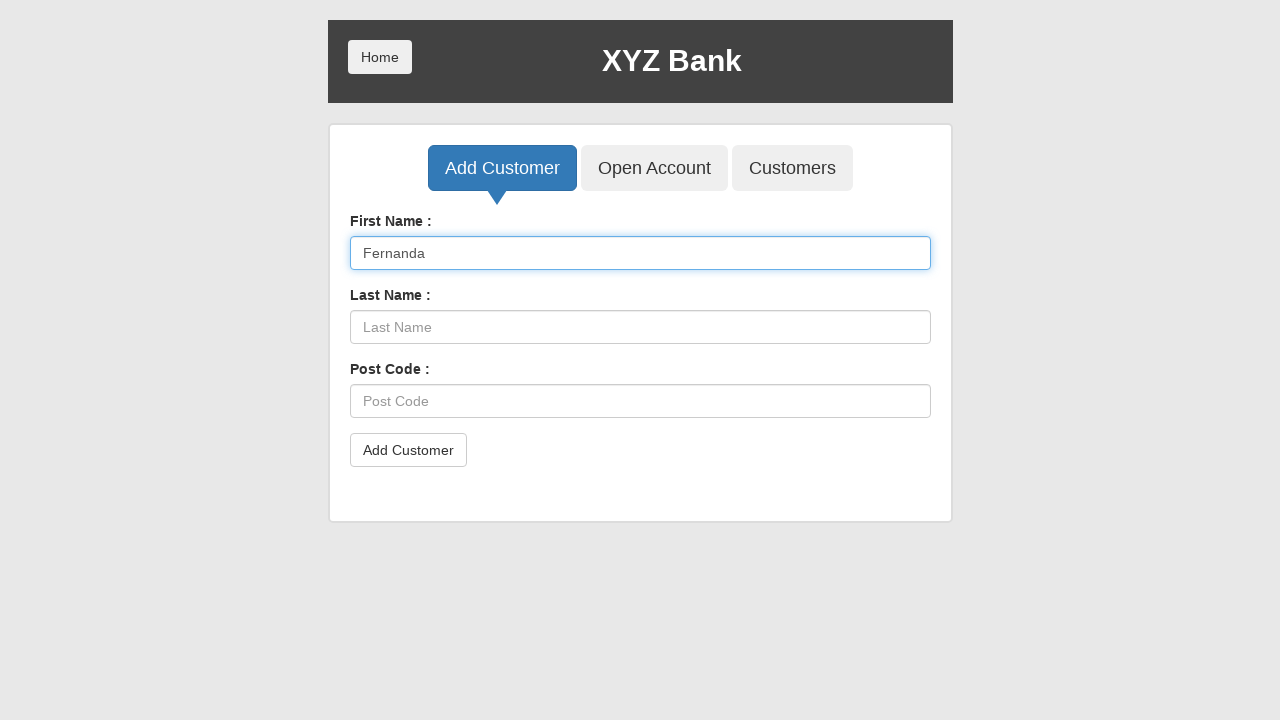

Clicked on last name input field at (640, 327) on xpath=/html/body/div/div/div[2]/div/div[2]/div/div/form/div[2]/input
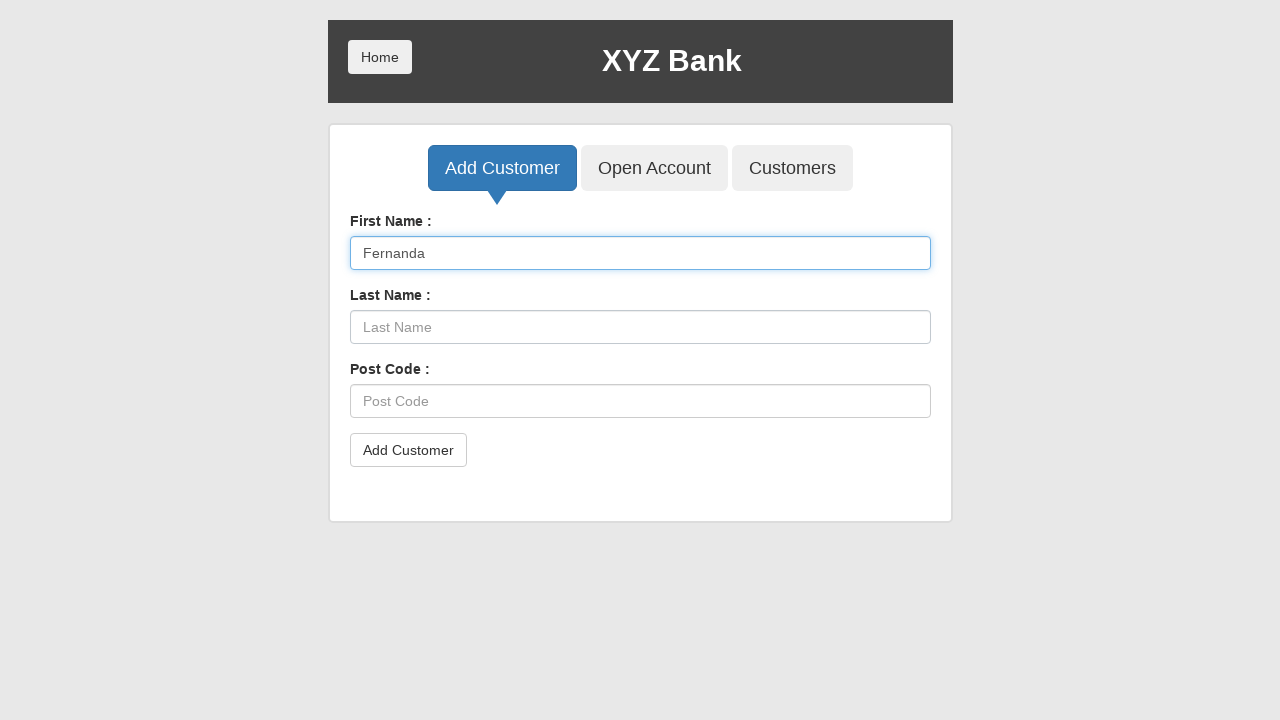

Filled last name field with 'Silva' on xpath=/html/body/div/div/div[2]/div/div[2]/div/div/form/div[2]/input
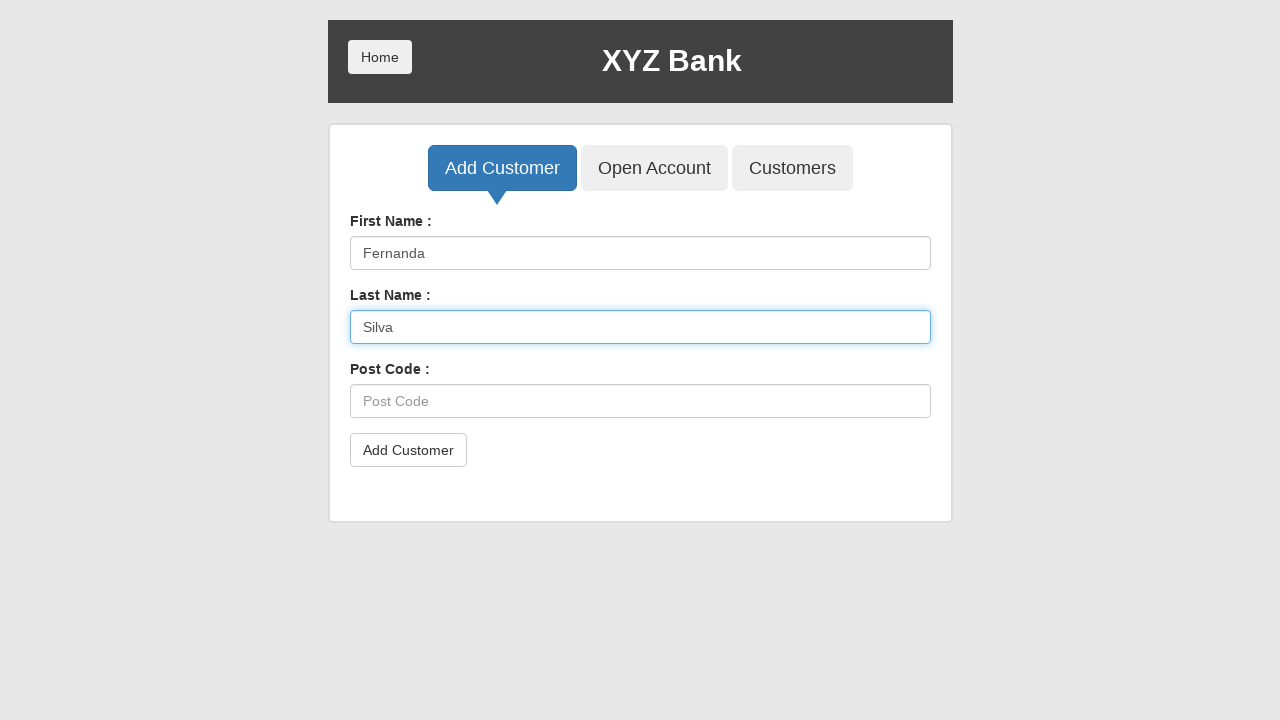

Clicked on postal code input field at (640, 401) on xpath=/html/body/div/div/div[2]/div/div[2]/div/div/form/div[3]/input
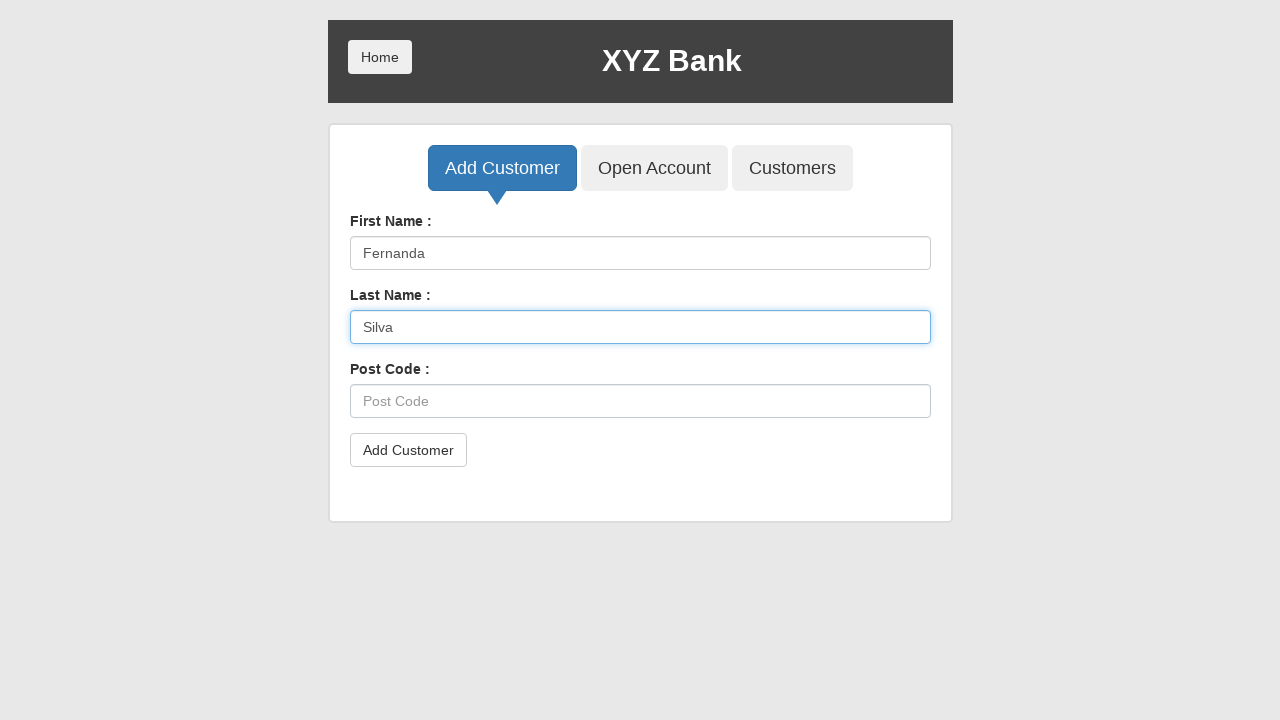

Filled postal code field with '29000' on xpath=/html/body/div/div/div[2]/div/div[2]/div/div/form/div[3]/input
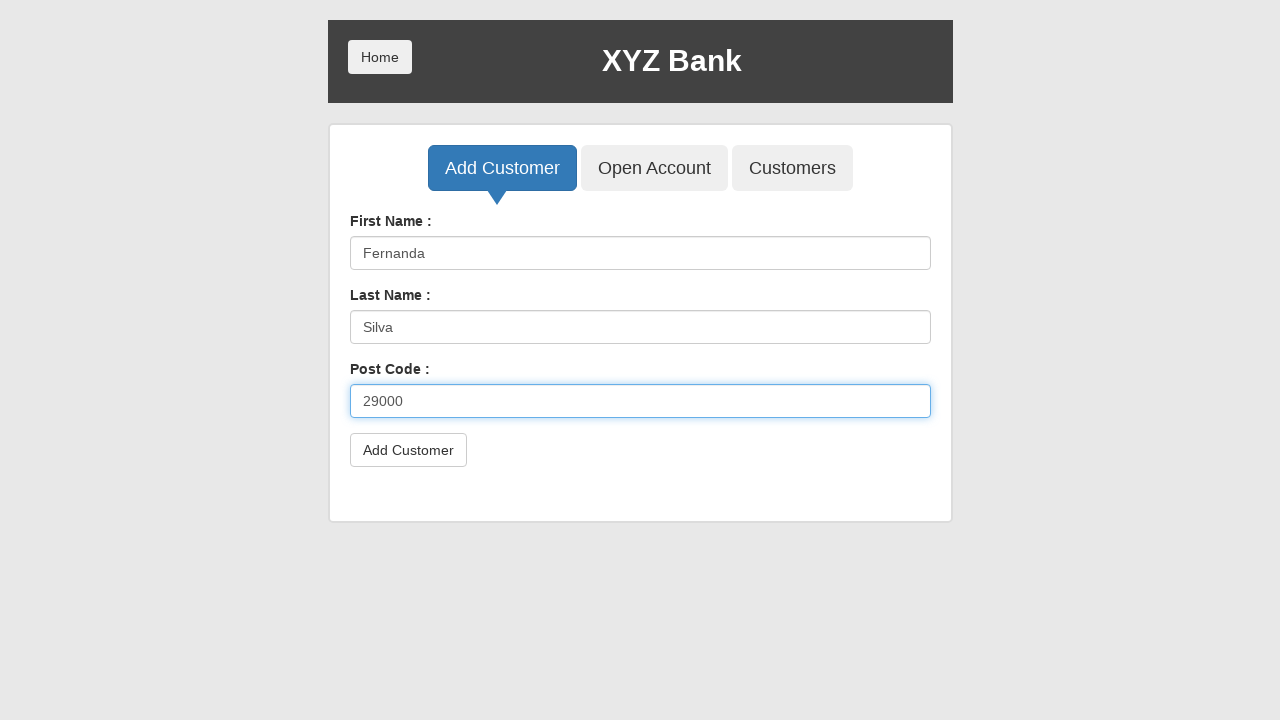

Clicked the Add Customer submit button at (408, 450) on xpath=/html/body/div/div/div[2]/div/div[2]/div/div/form/button
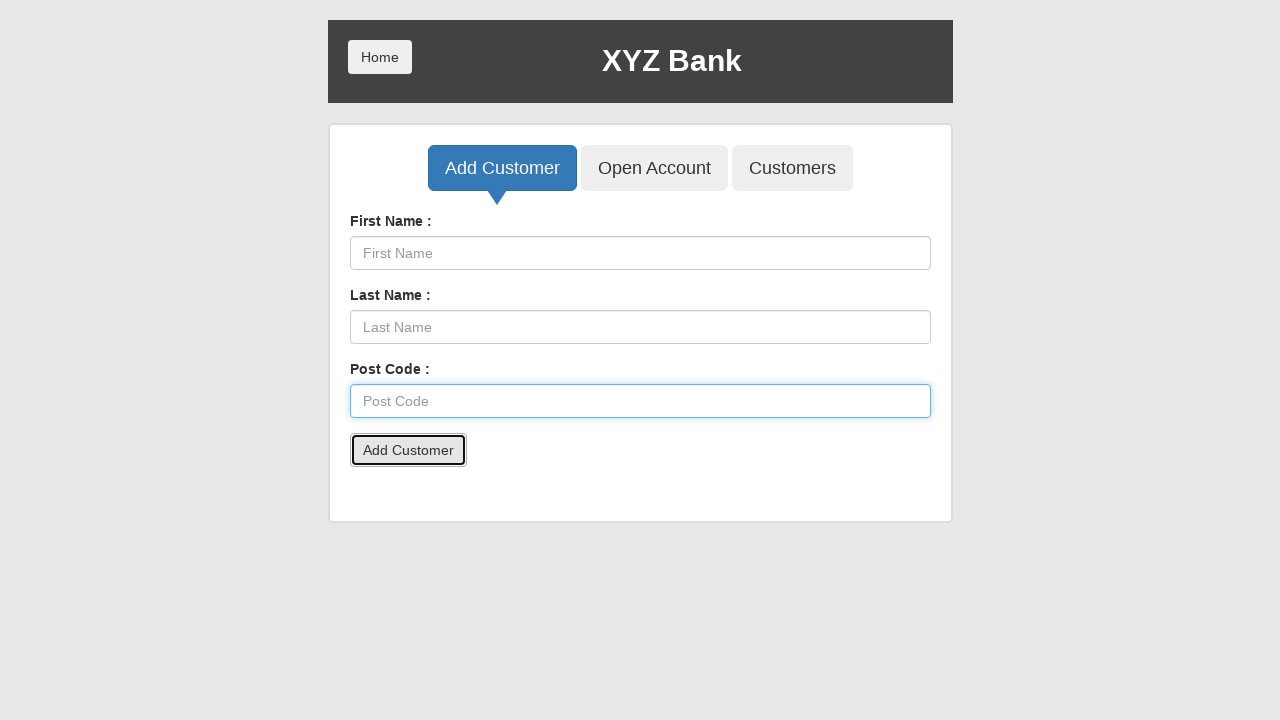

Set up dialog handler to accept alerts
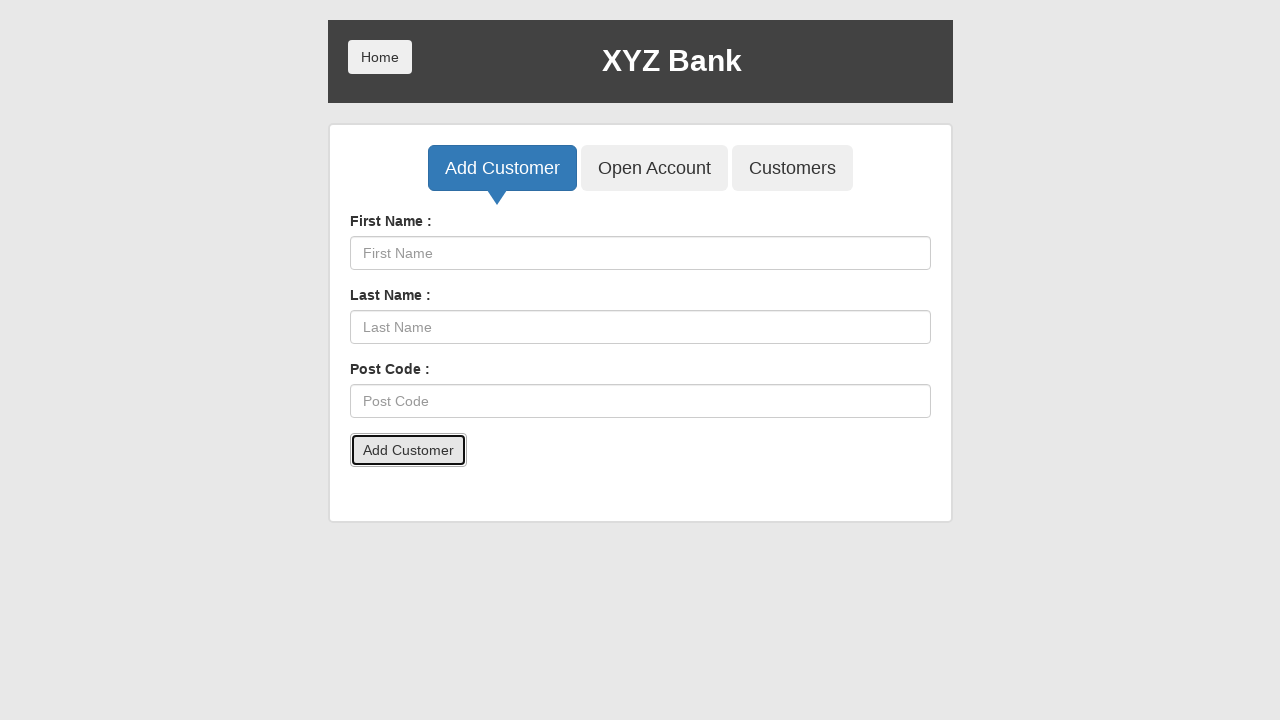

Waited 1000ms for confirmation alert and accepted it
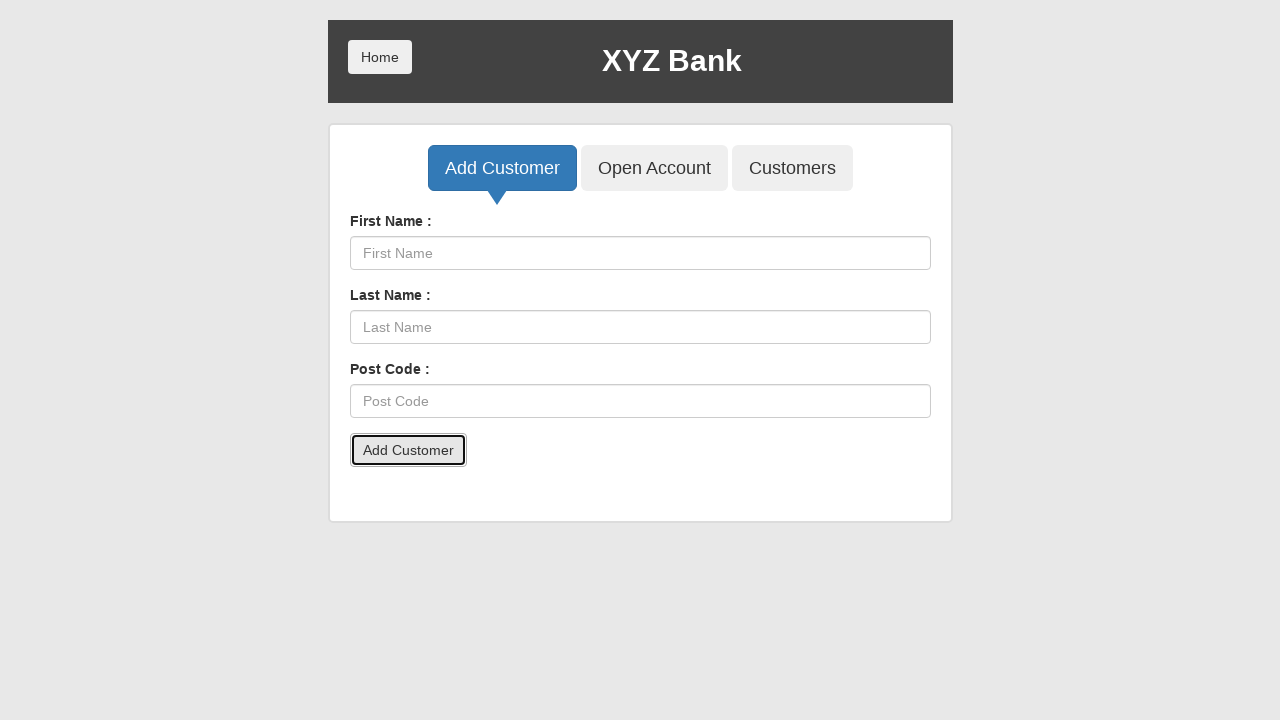

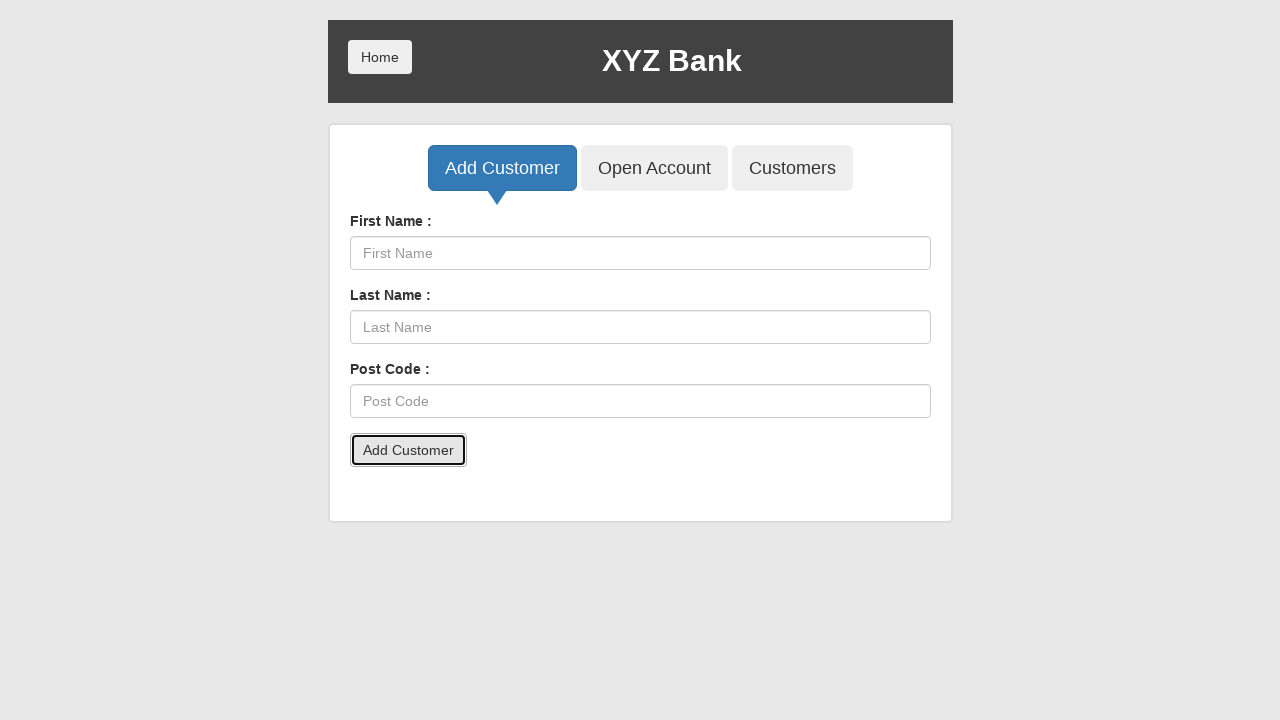